Tests browser navigation methods including back, forward, and refresh functionality by navigating between different pages

Starting URL: http://the-internet.herokuapp.com/dropdown

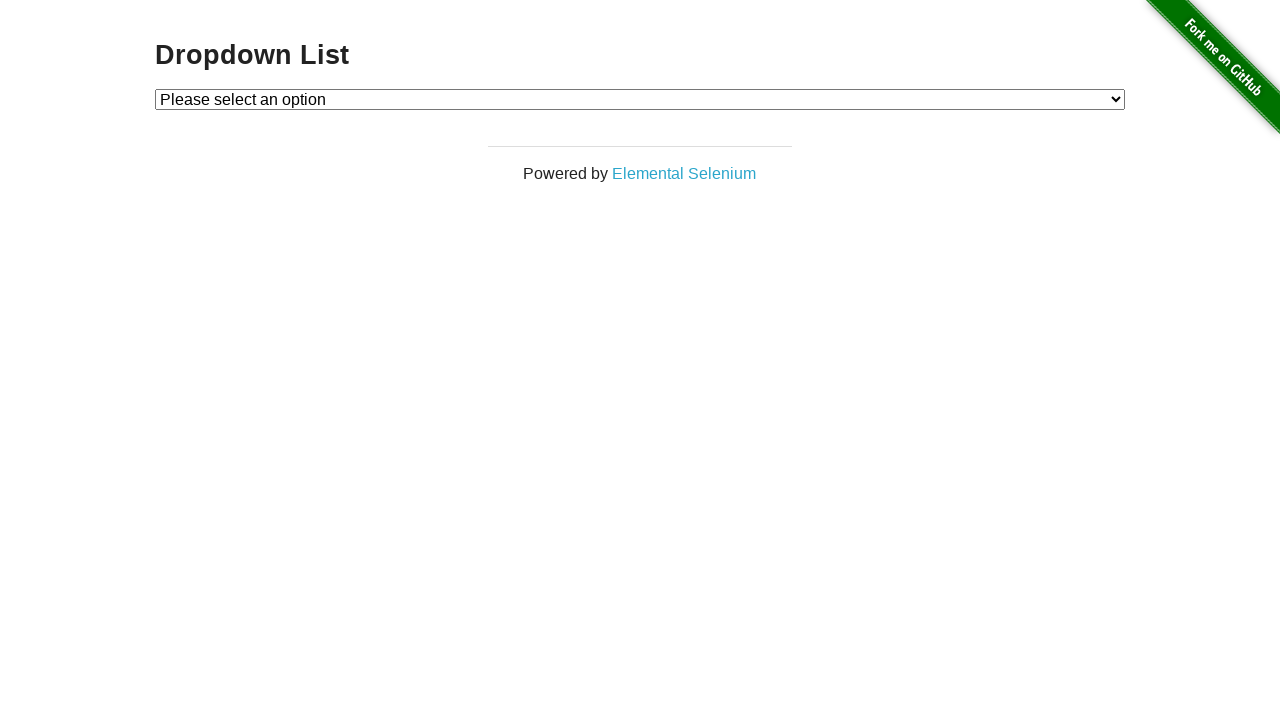

Retrieved page source from dropdown page
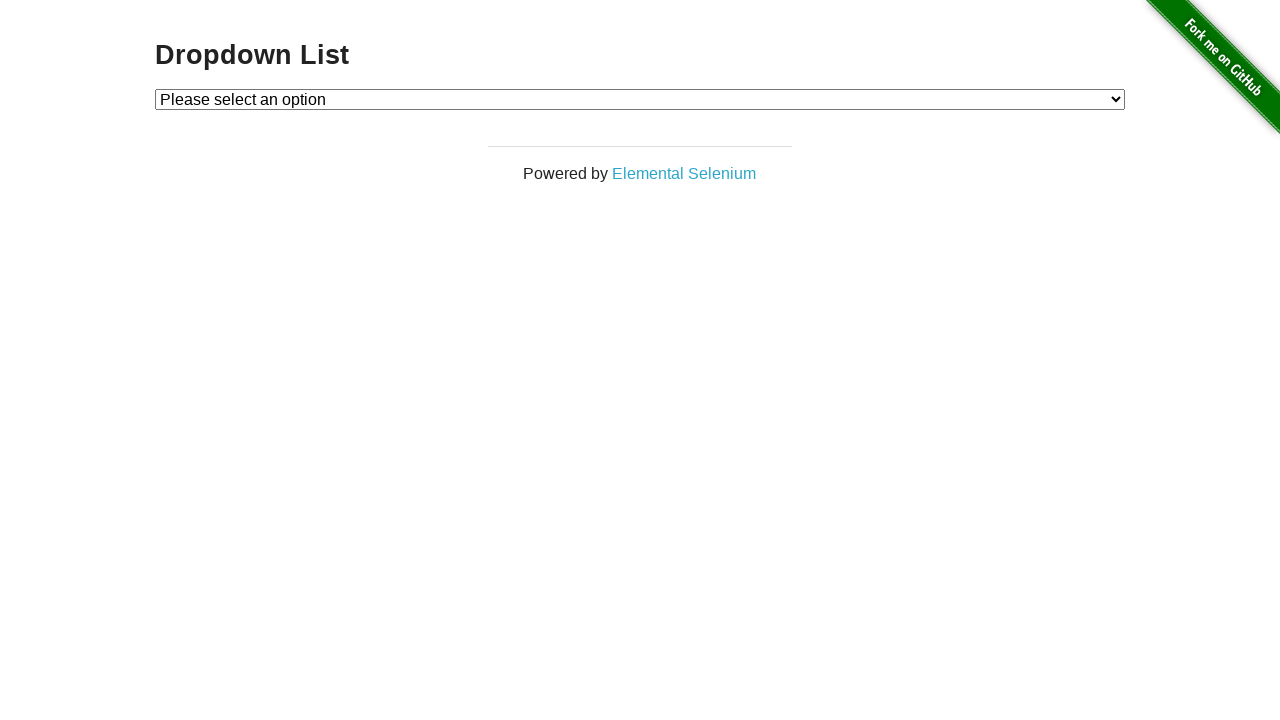

Captured current URL
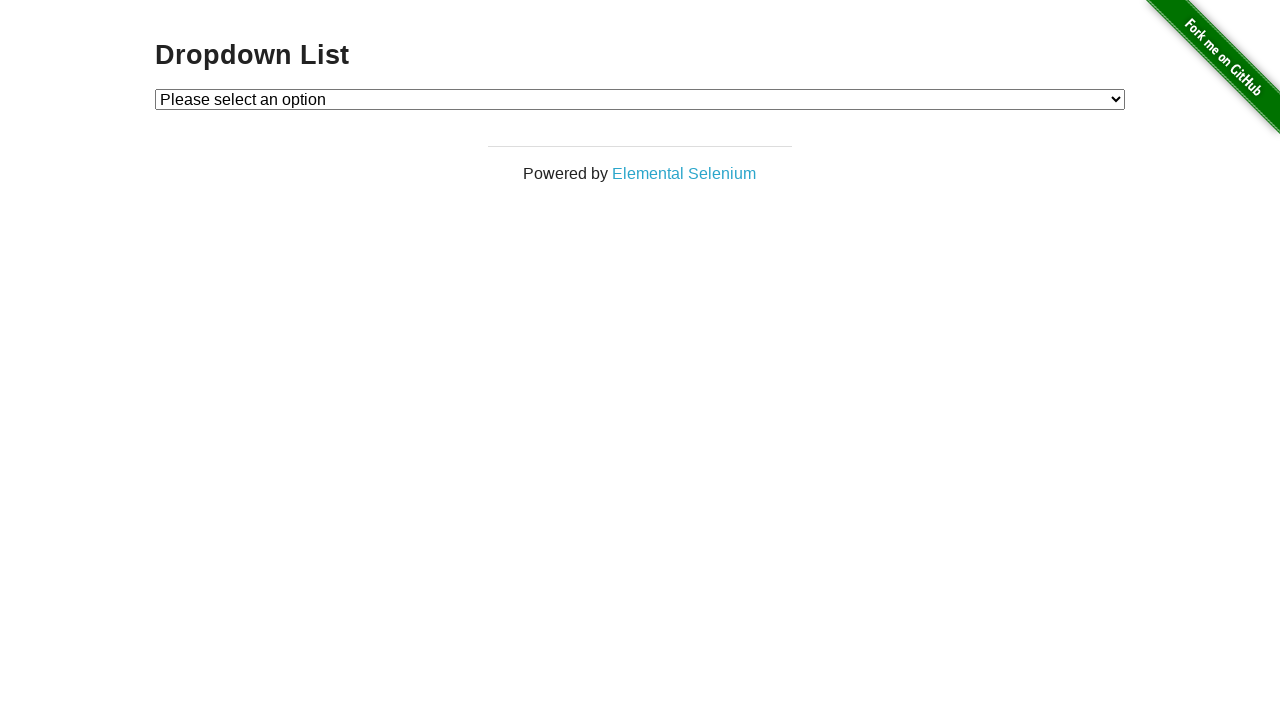

Captured page title
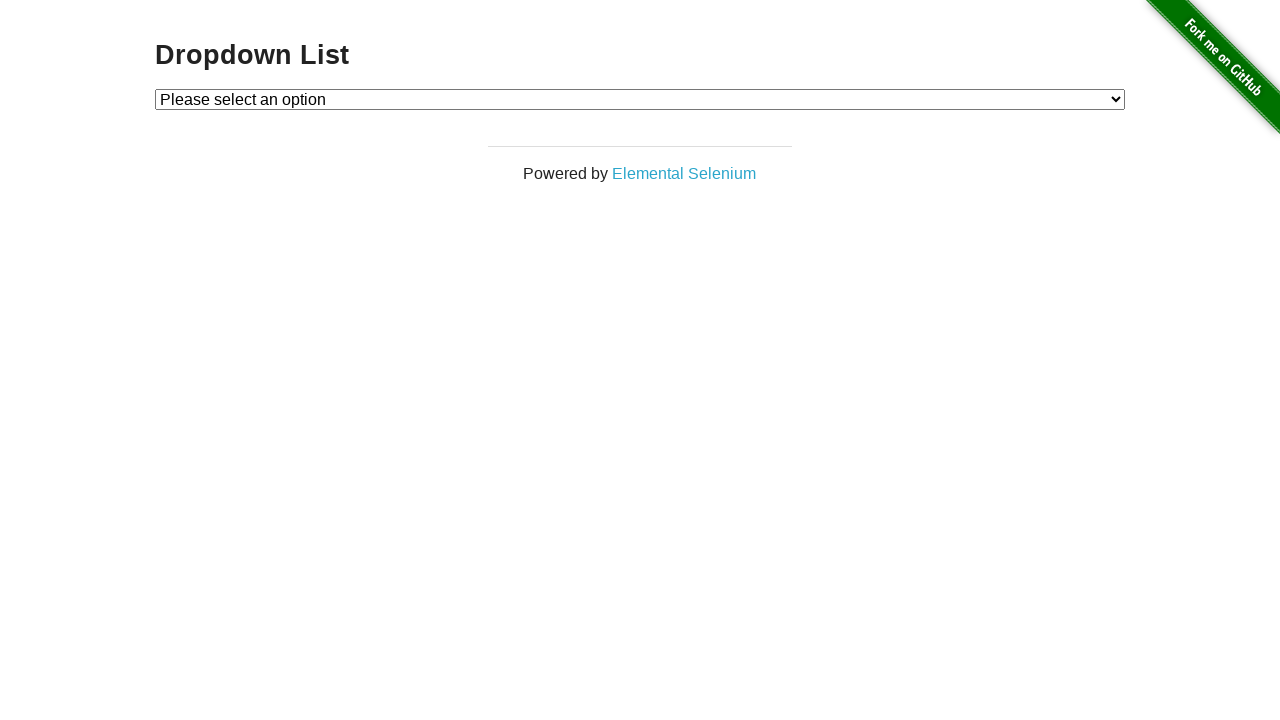

Navigated back to previous page
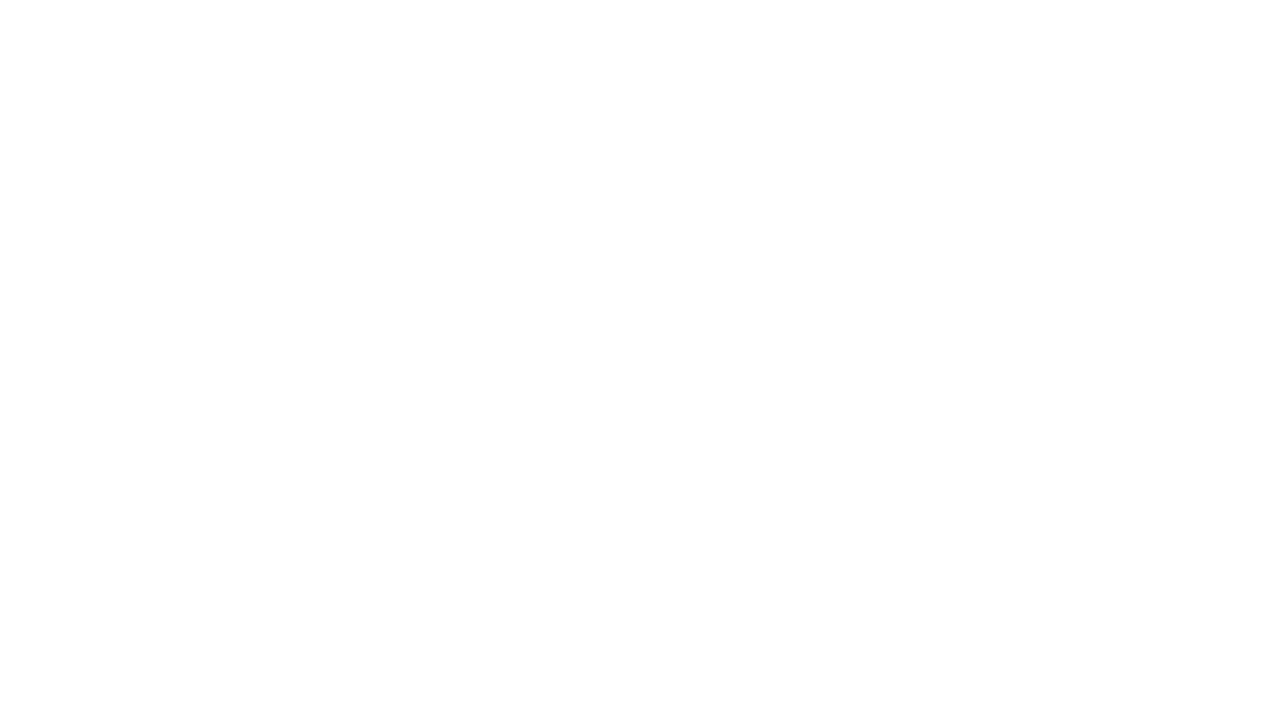

Waited 3 seconds for page to load after back navigation
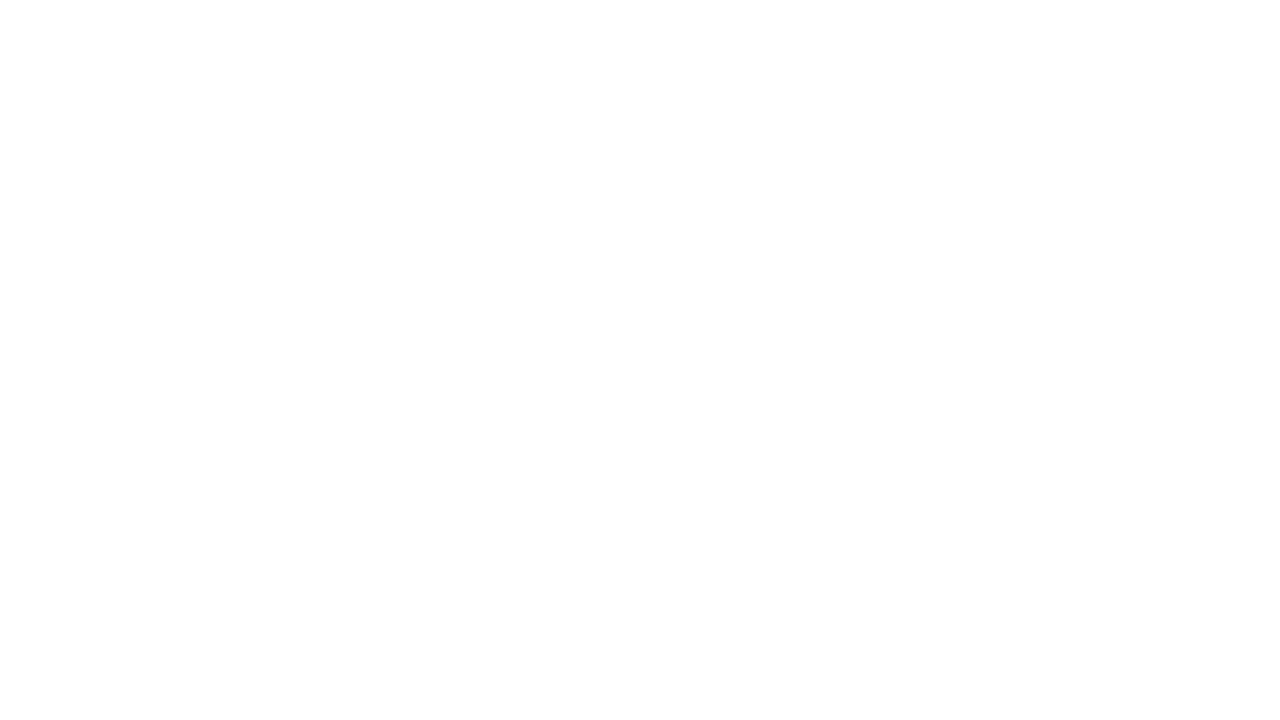

Refreshed the current page
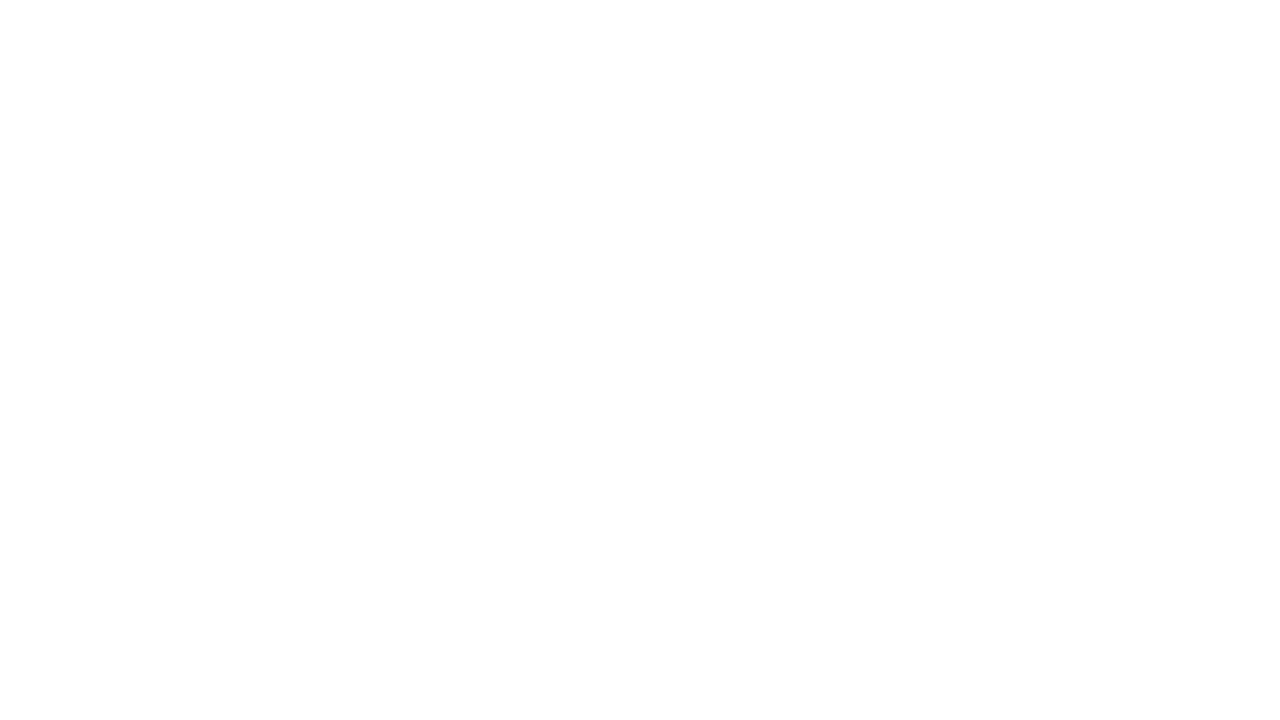

Waited 3 seconds for page to load after refresh
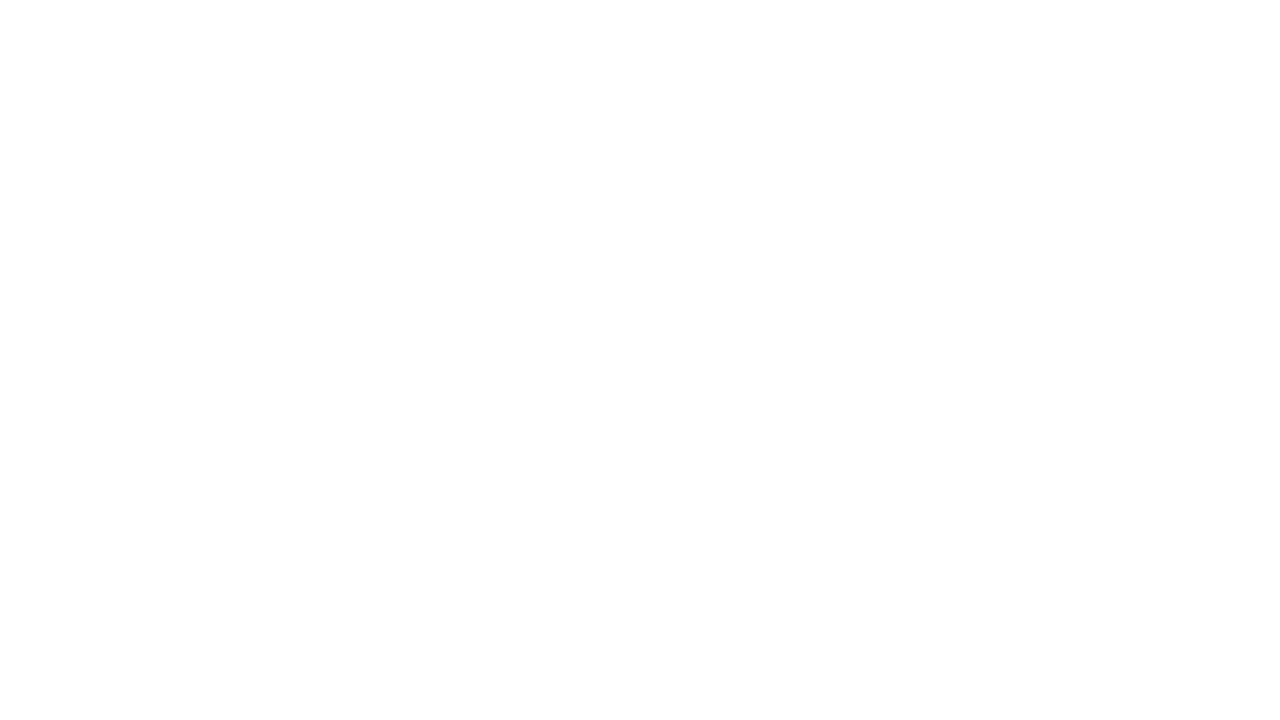

Navigated forward to dropdown page
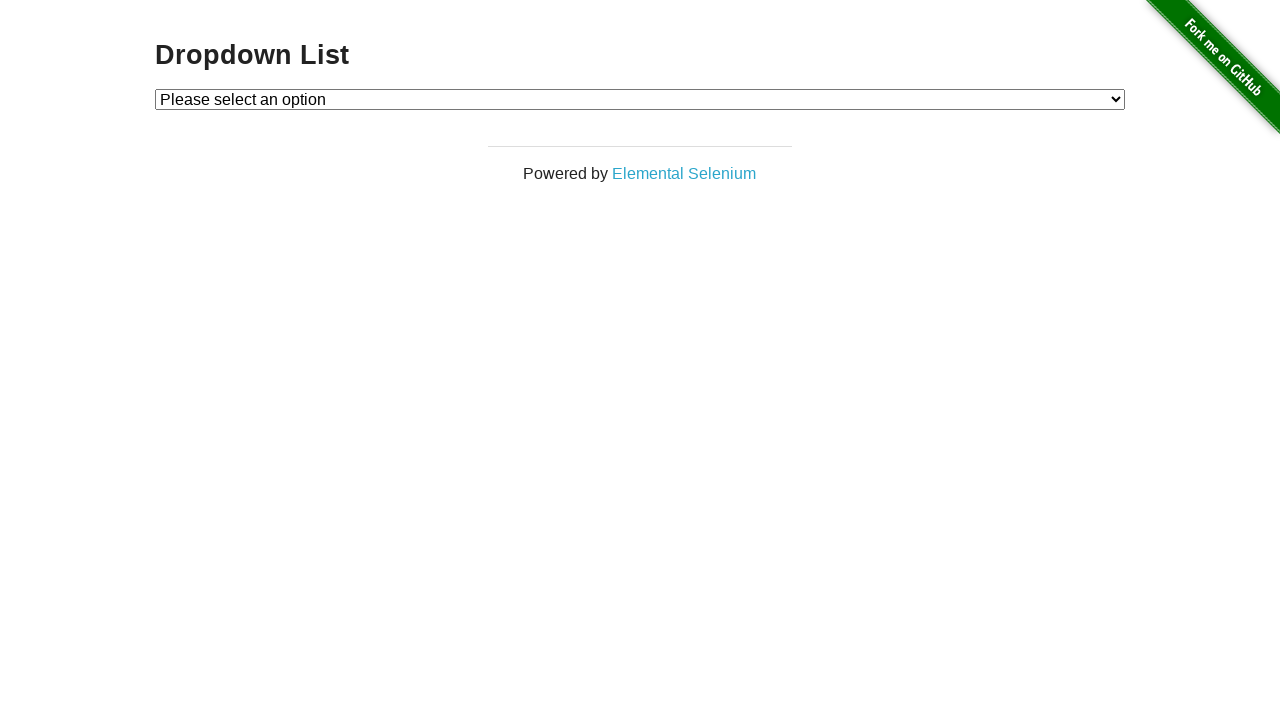

Waited 3 seconds for page to load after forward navigation
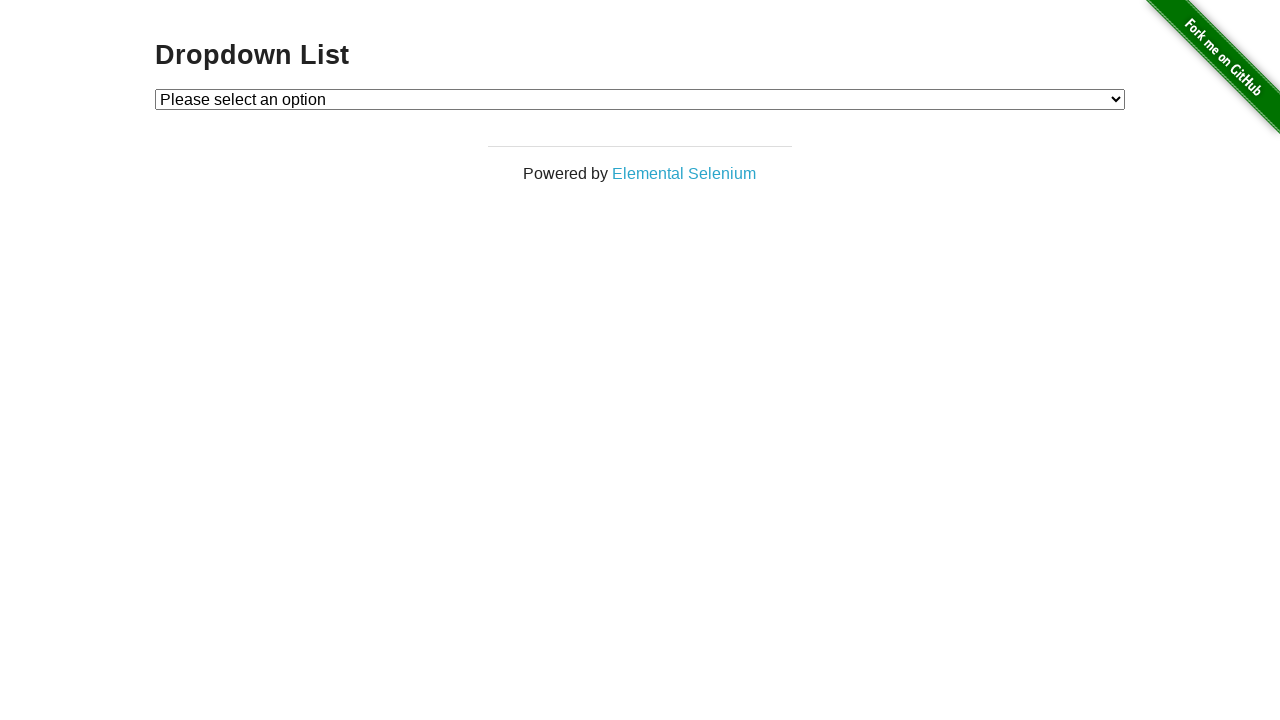

Navigated to main page at http://the-internet.herokuapp.com/
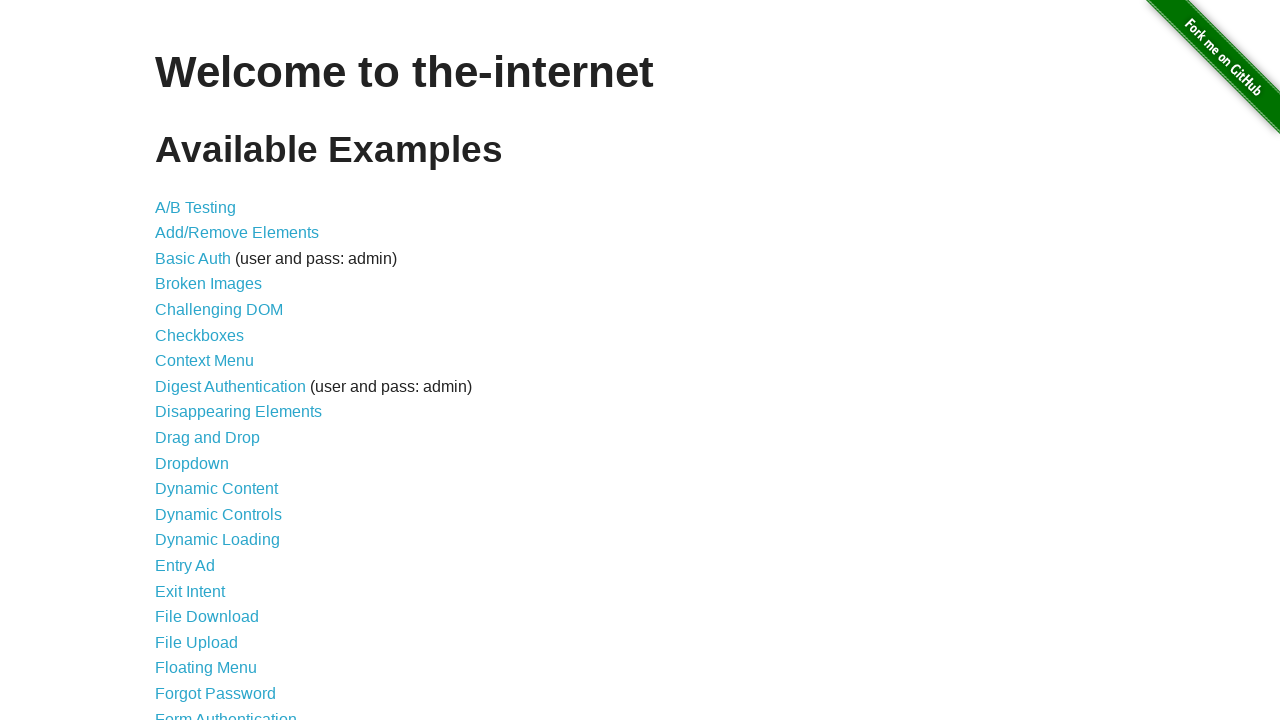

Waited 3 seconds for main page to load
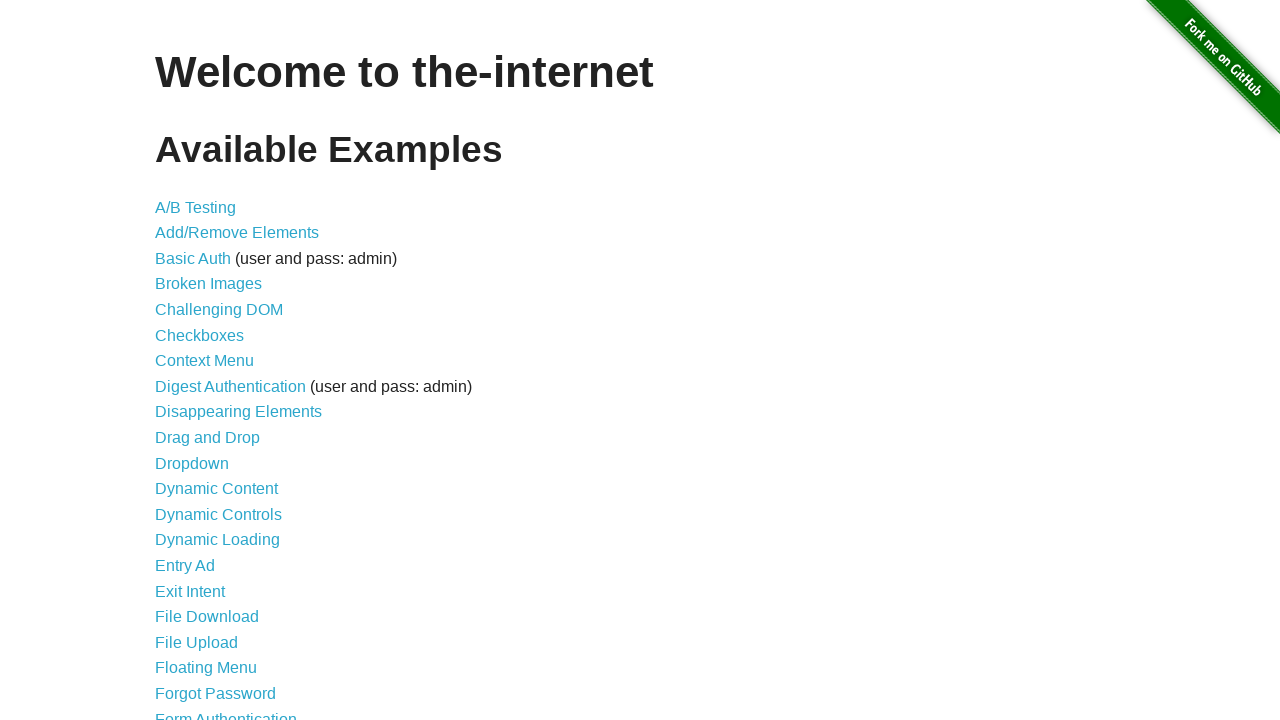

Navigated back to dropdown page
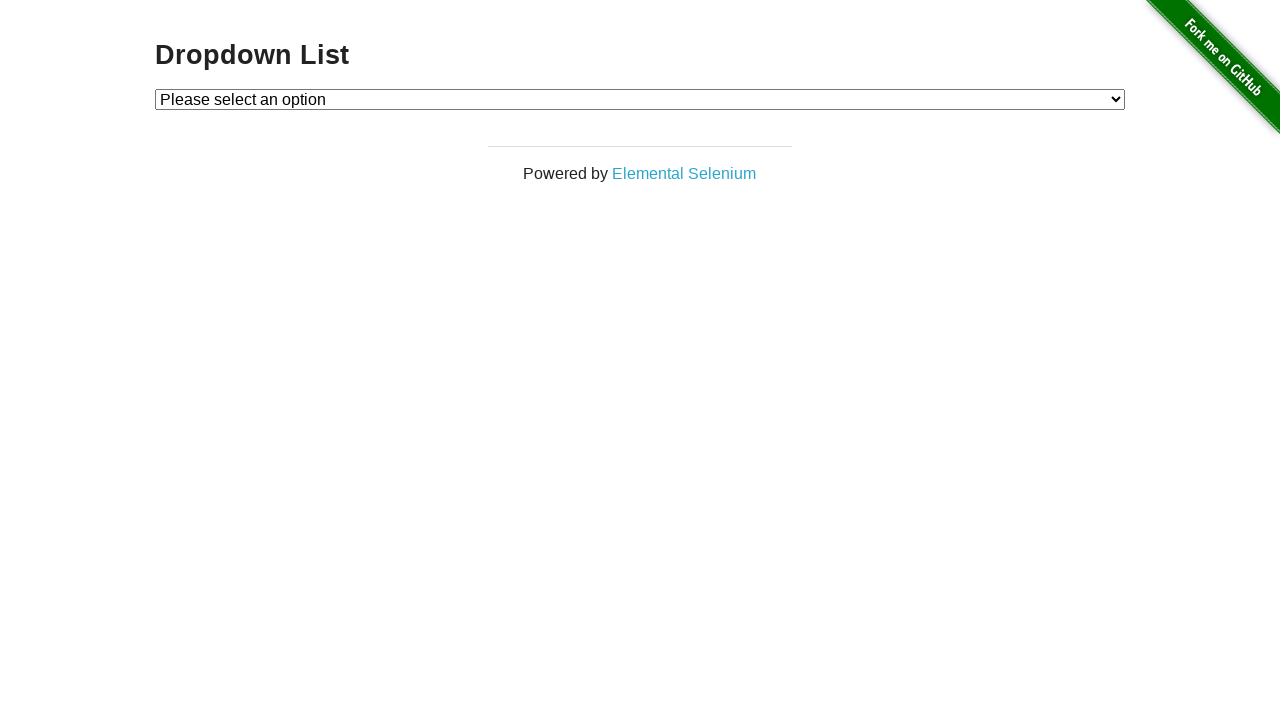

Waited 3 seconds for page to load after back navigation
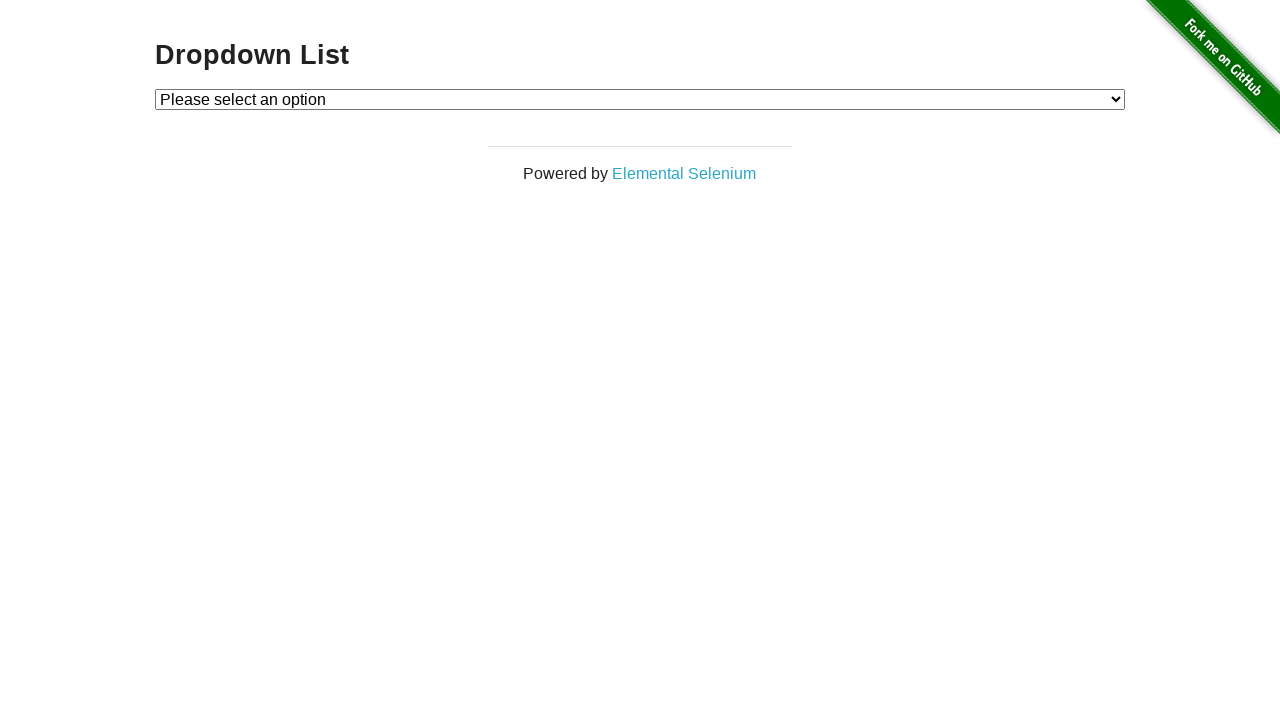

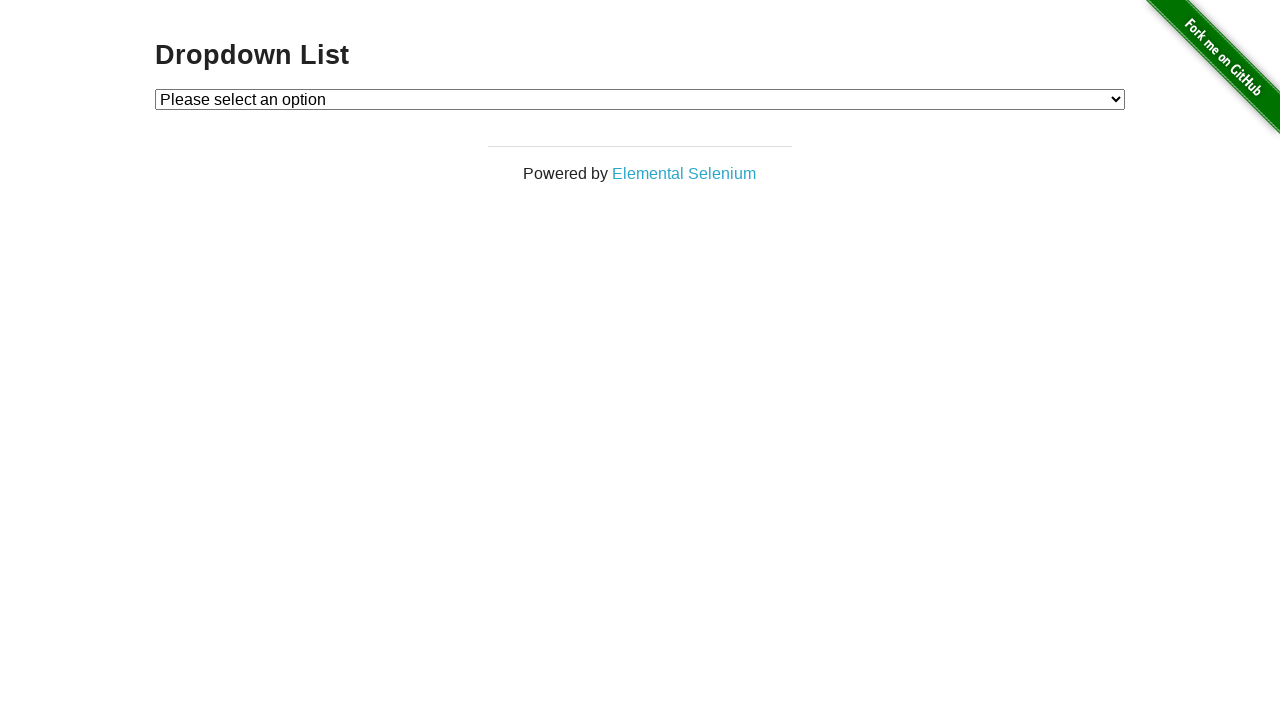